Tests checkbox interaction by selecting the first checkbox if not already selected, and deselecting the second checkbox if it is selected

Starting URL: https://the-internet.herokuapp.com/checkboxes

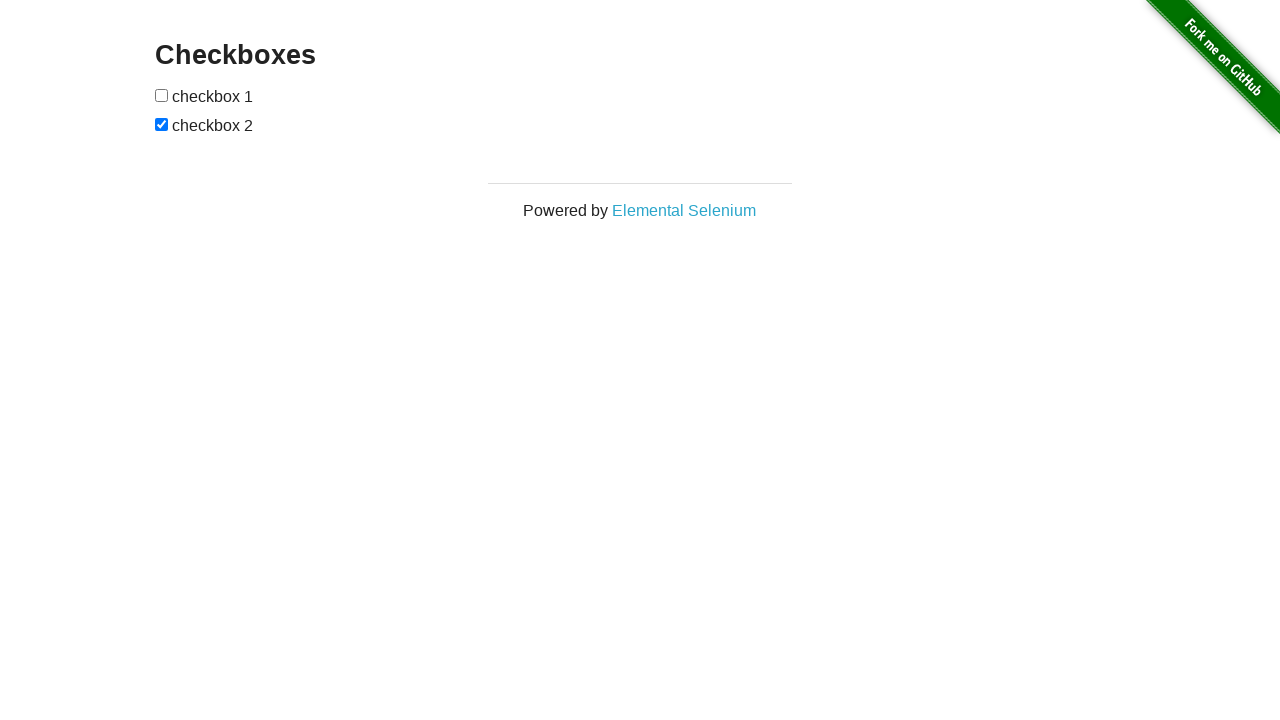

Located the first checkbox
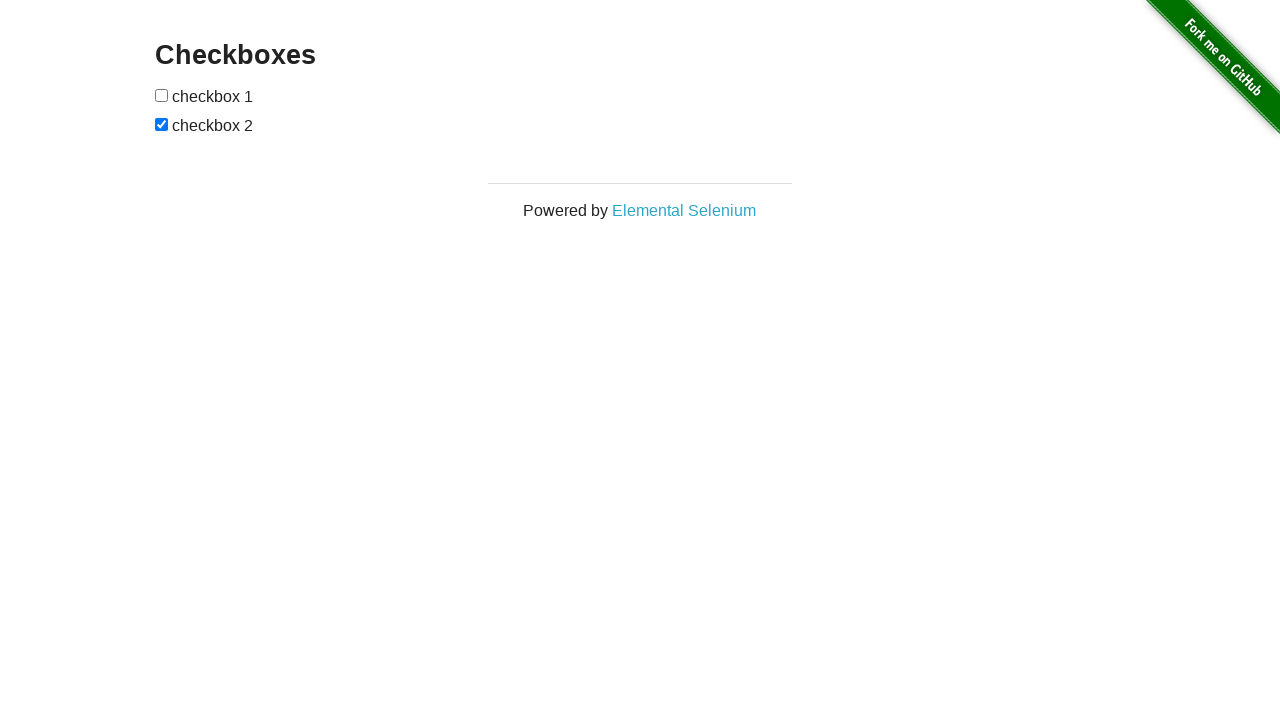

Located the second checkbox
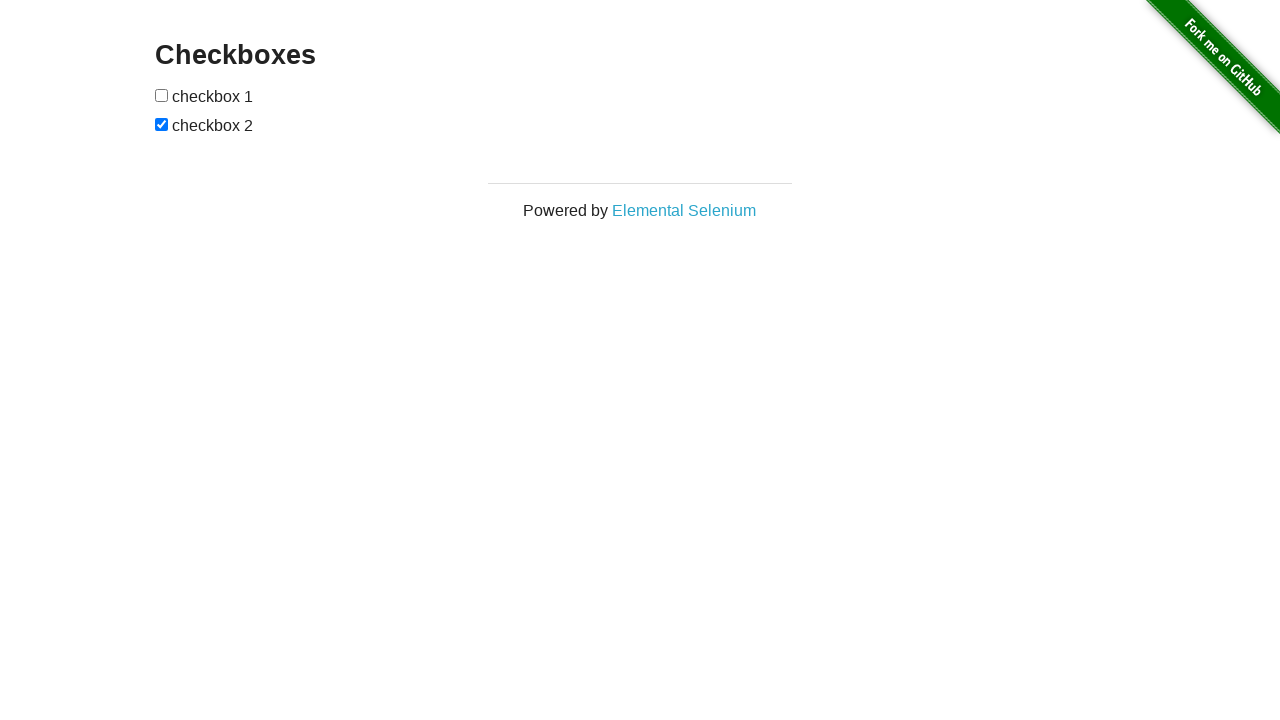

Checked first checkbox status
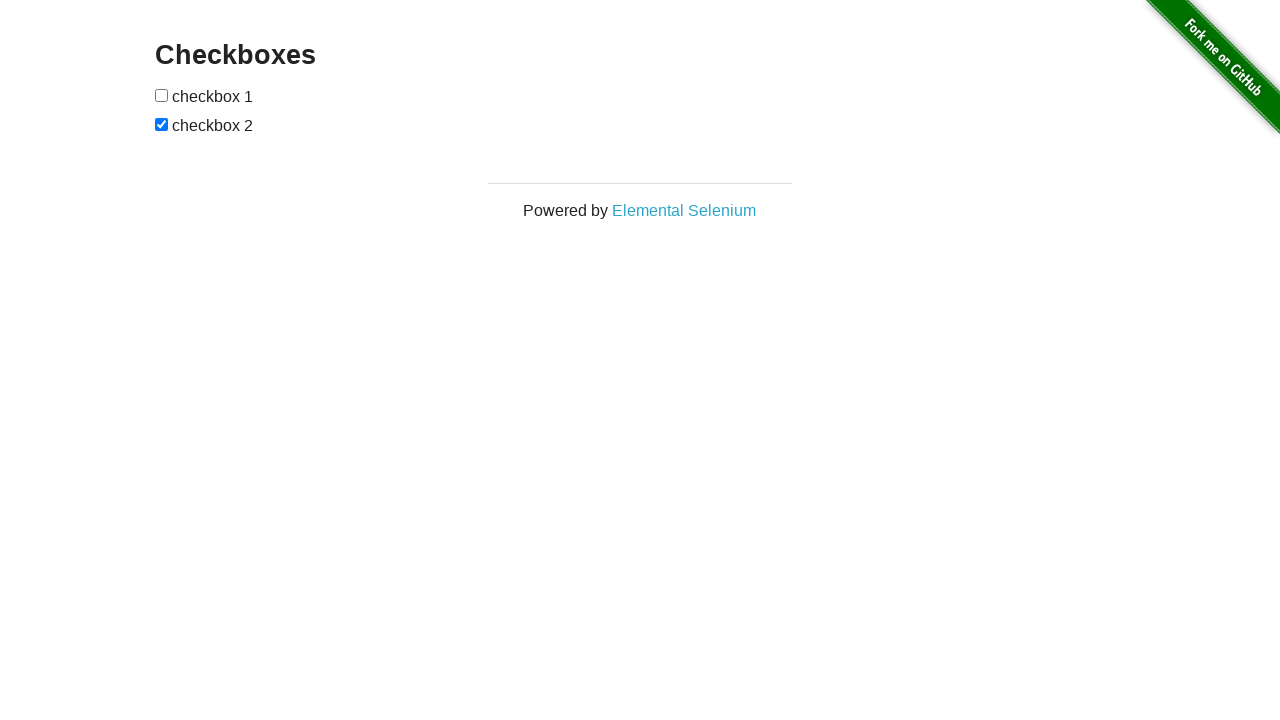

Clicked first checkbox to select it at (162, 95) on (//input[@type='checkbox'])[1]
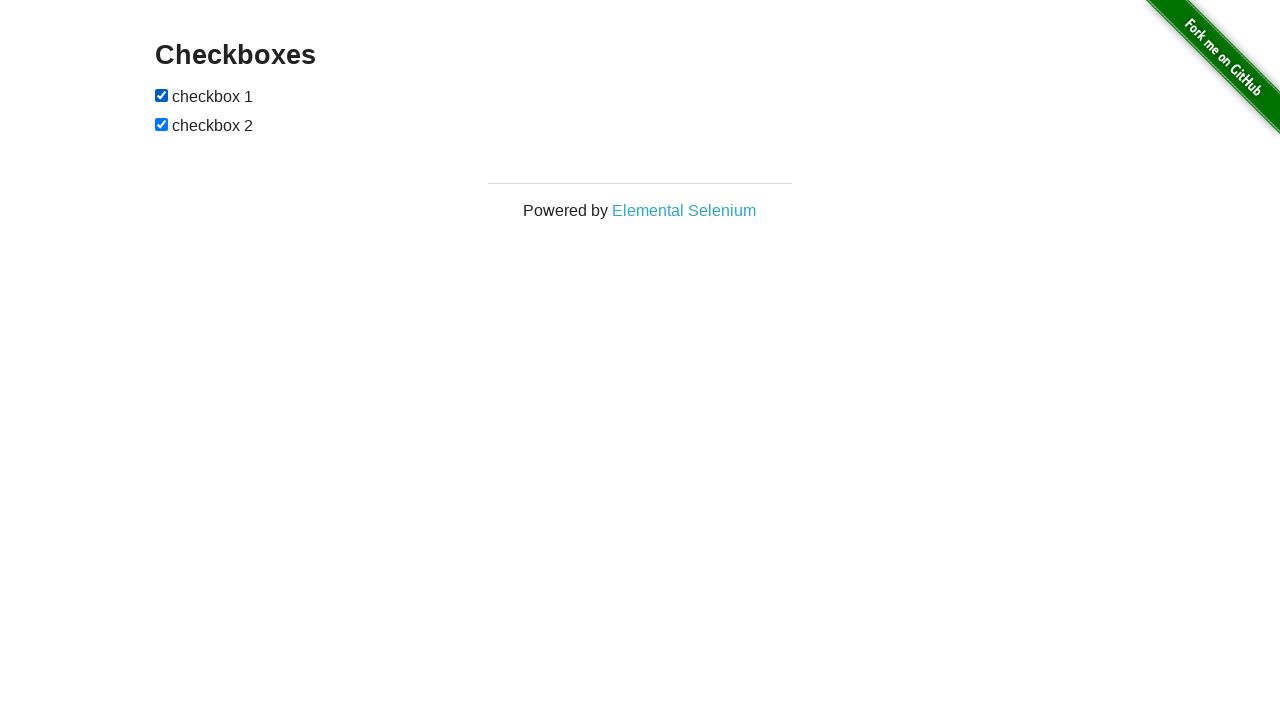

Checked second checkbox status
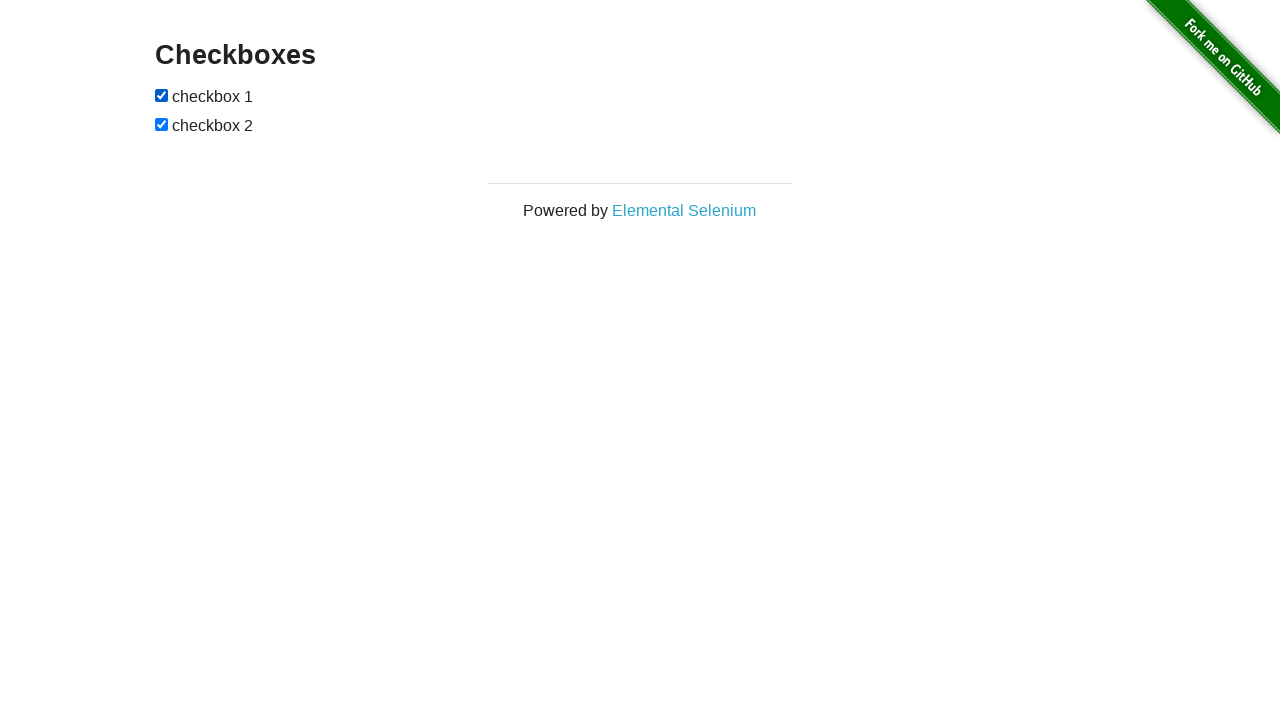

Clicked second checkbox to deselect it at (162, 124) on (//input[@type='checkbox'])[2]
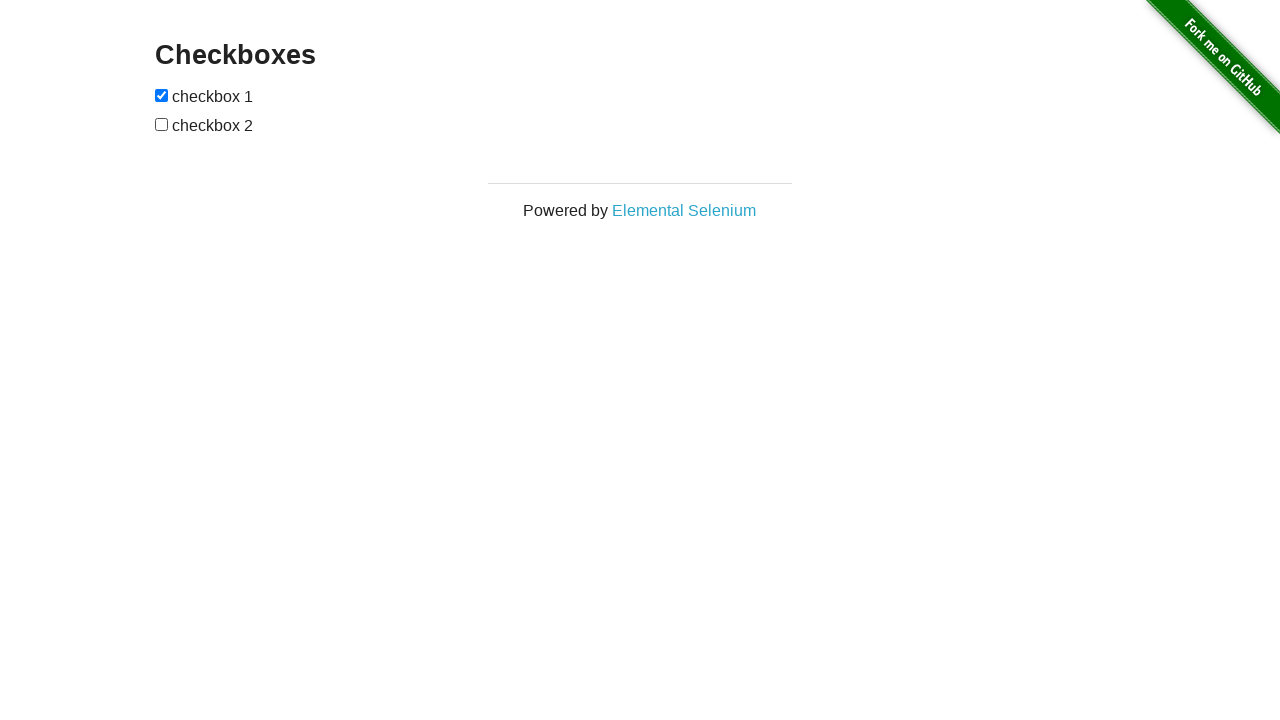

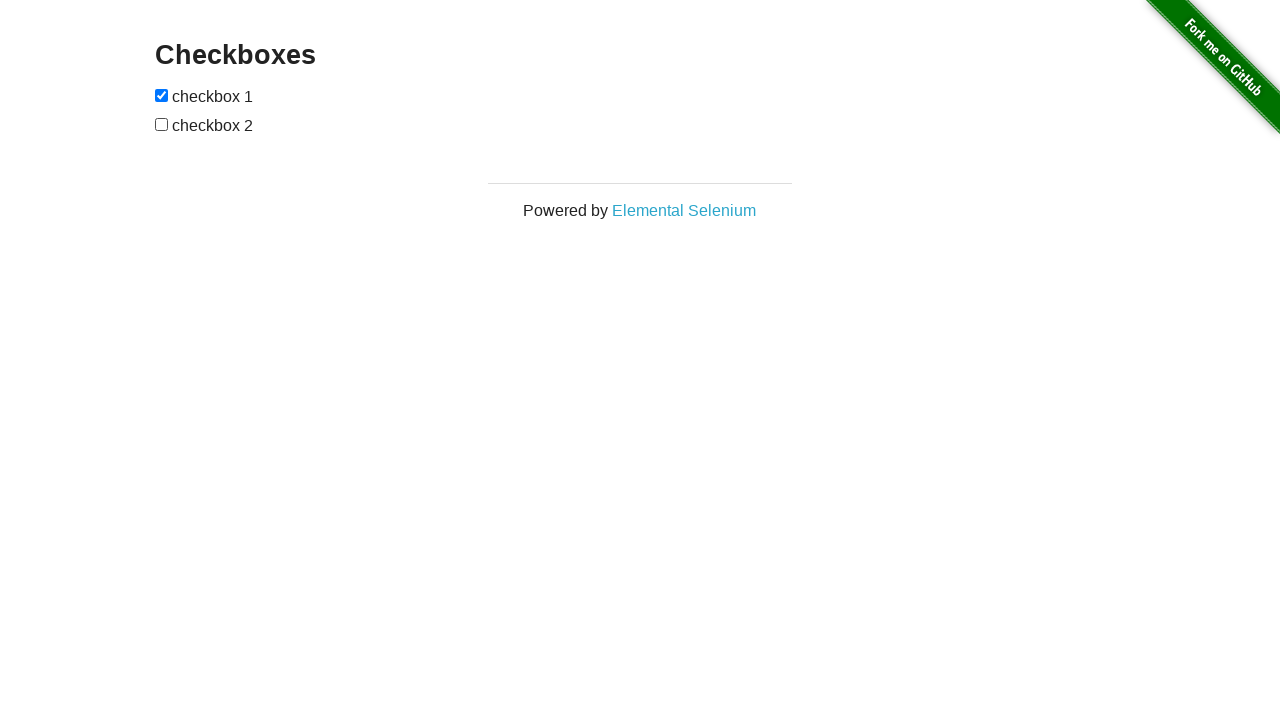